Tests train search functionality on erail.in by entering source and destination stations, disabling date selection, and verifying train results are displayed

Starting URL: https://erail.in/

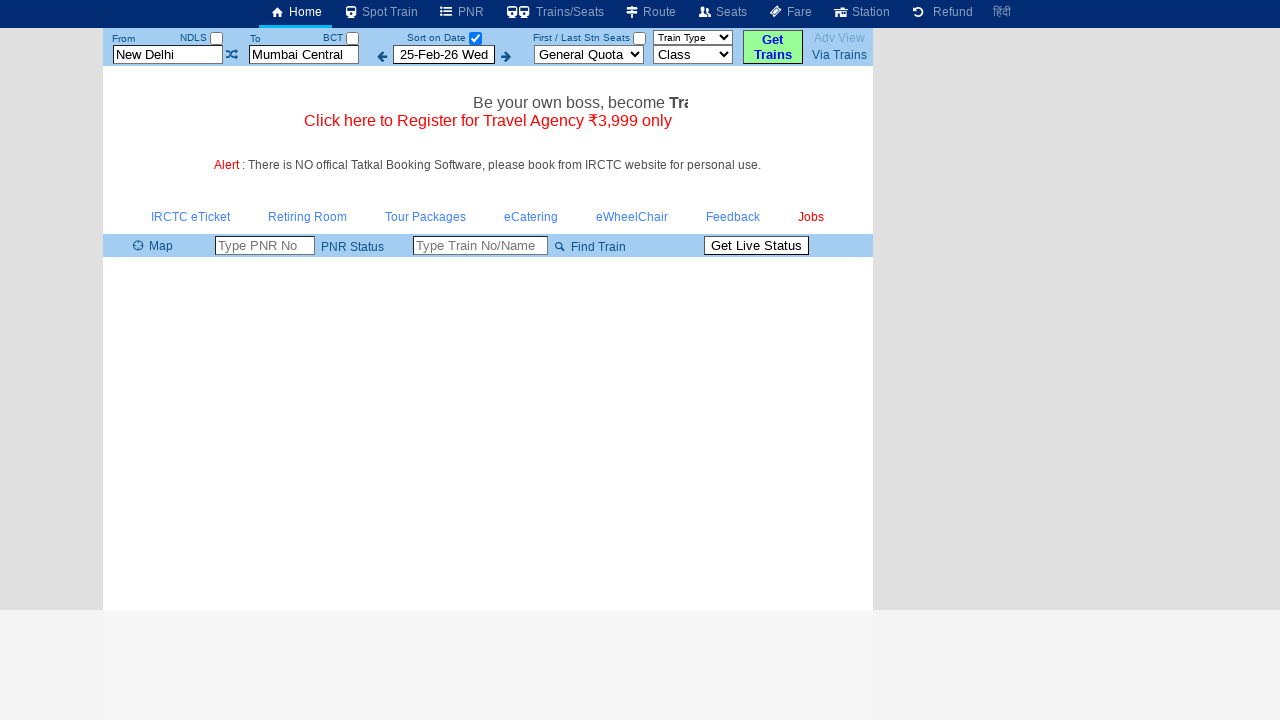

Cleared the 'From Station' field on #txtStationFrom
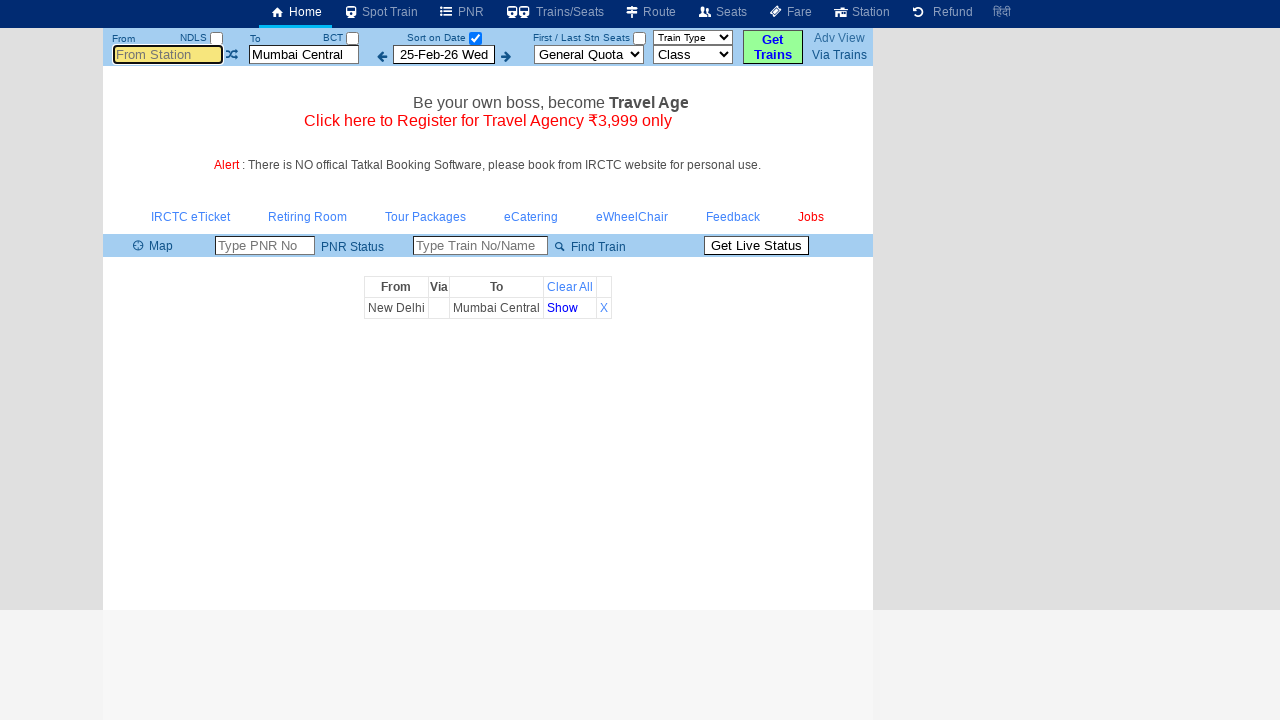

Entered 'MAS' as source station on #txtStationFrom
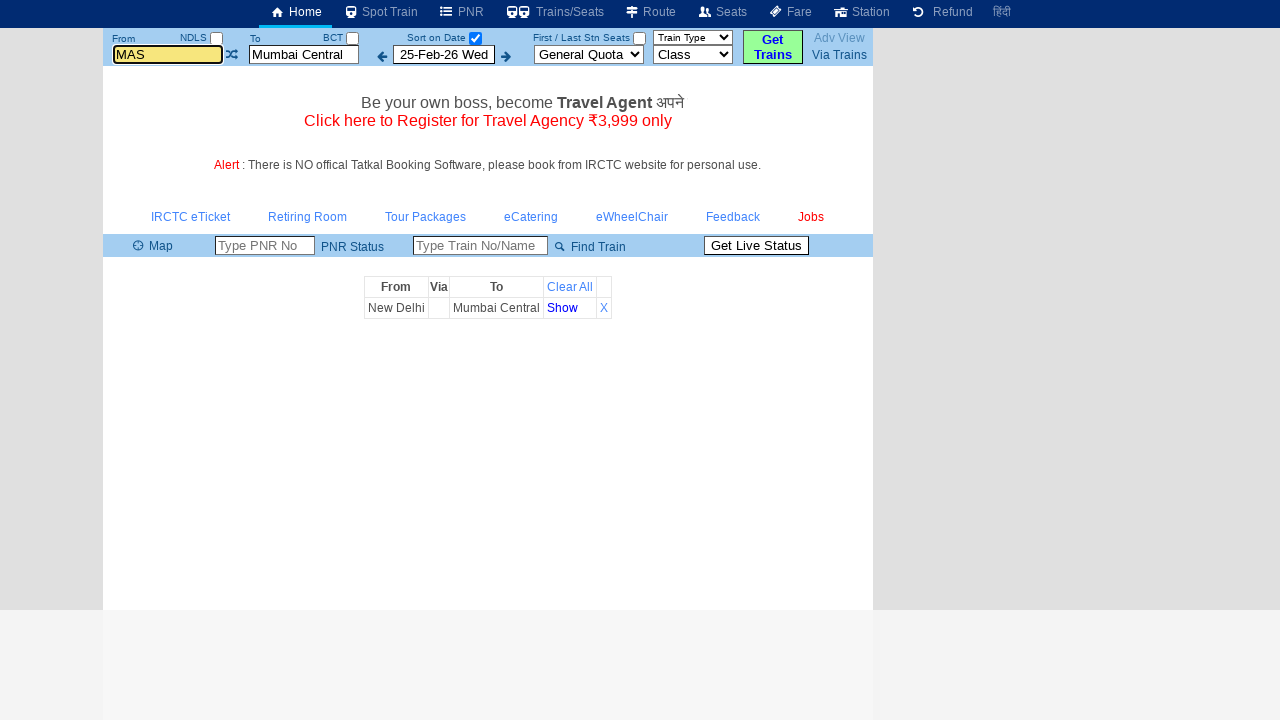

Pressed Tab to move to next field after entering source station on #txtStationFrom
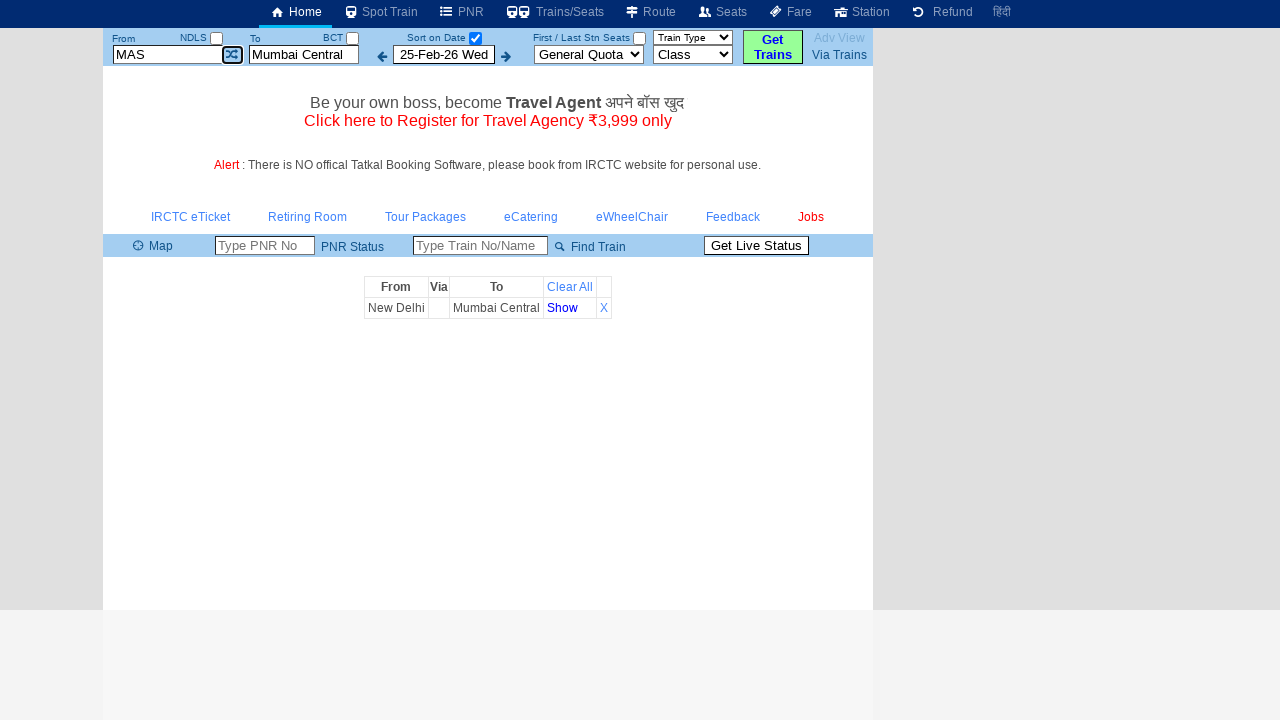

Cleared the 'To Station' field on #txtStationTo
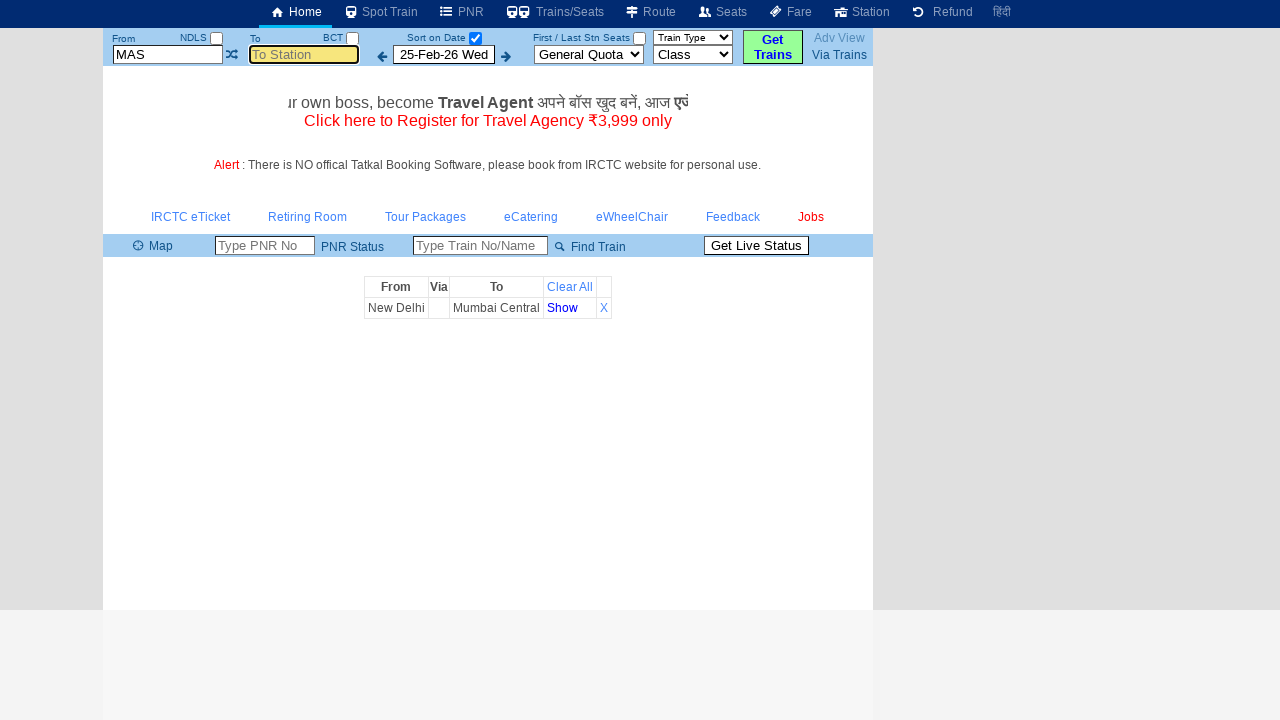

Entered 'MDU' as destination station on #txtStationTo
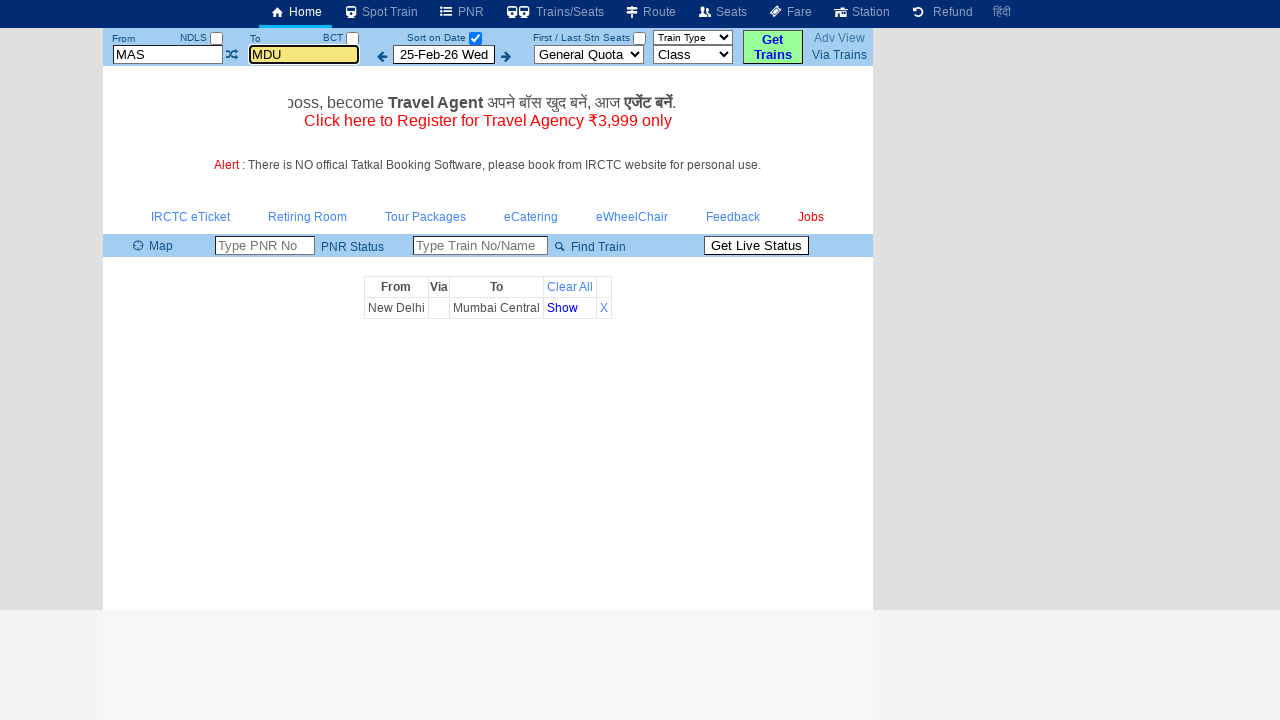

Pressed Tab to move to next field after entering destination station on #txtStationTo
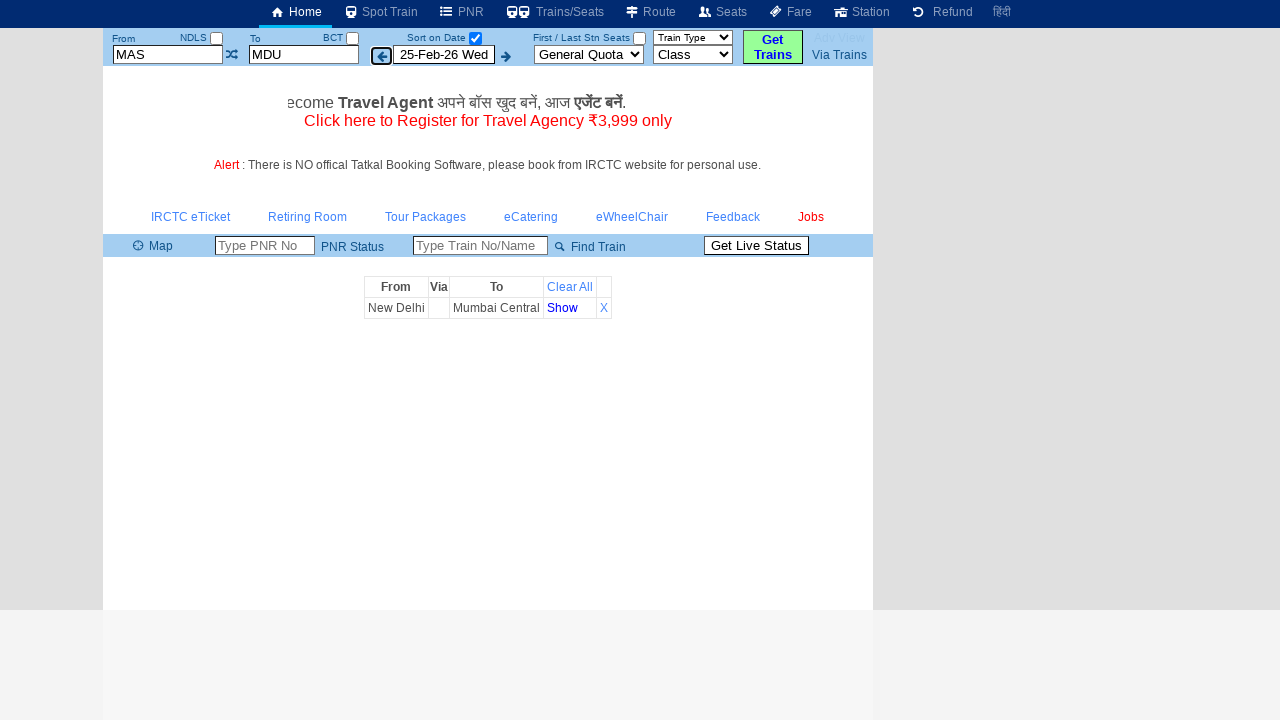

Unchecked the date selection checkbox at (475, 38) on #chkSelectDateOnly
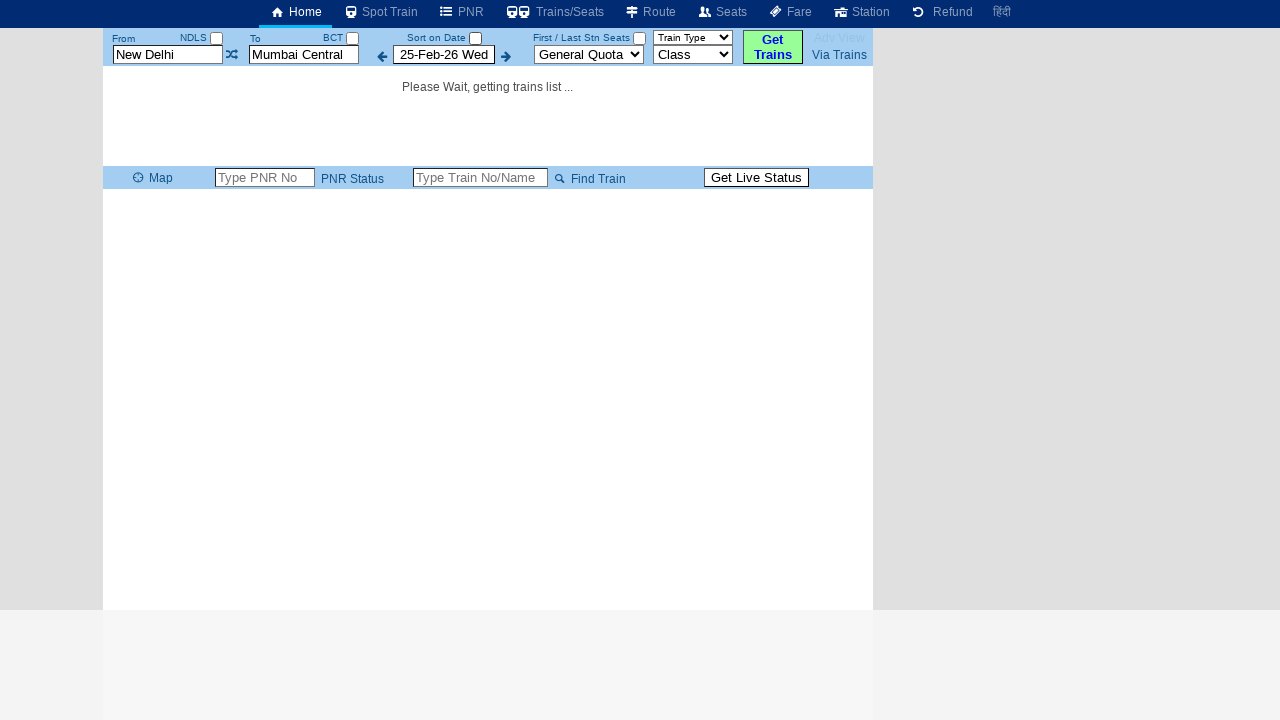

Train results table loaded successfully
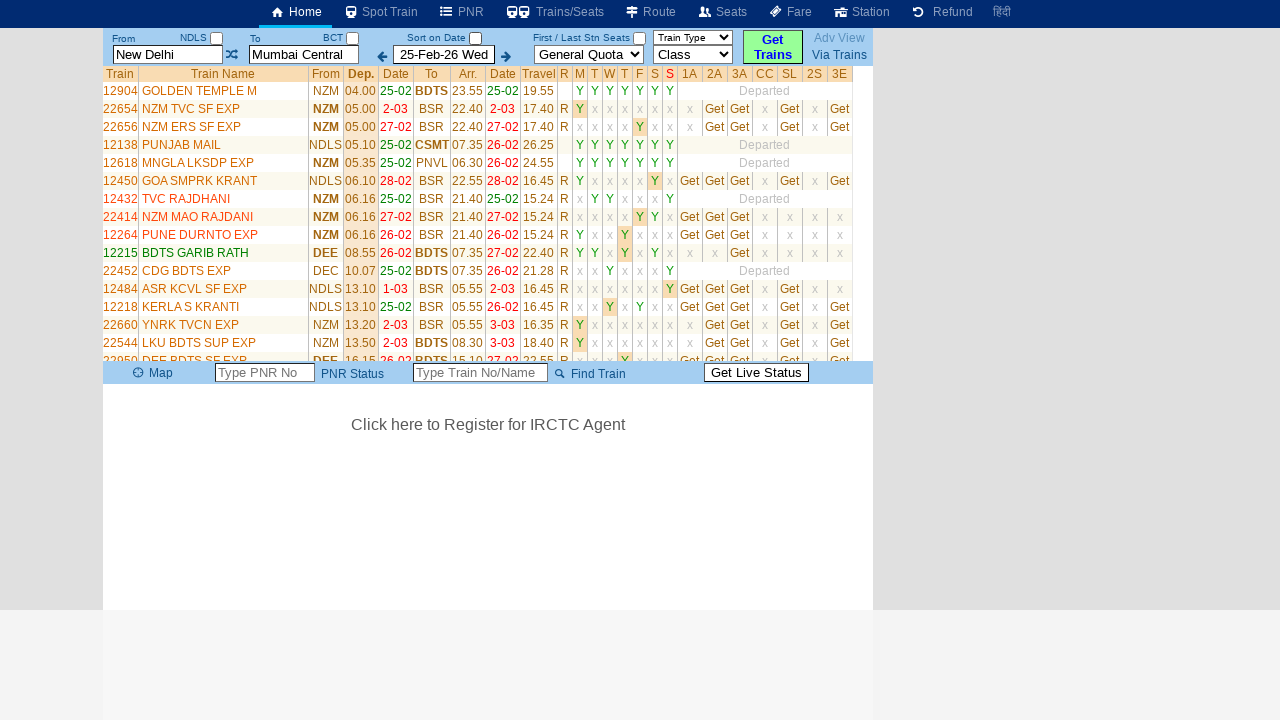

Retrieved 34 train elements from results
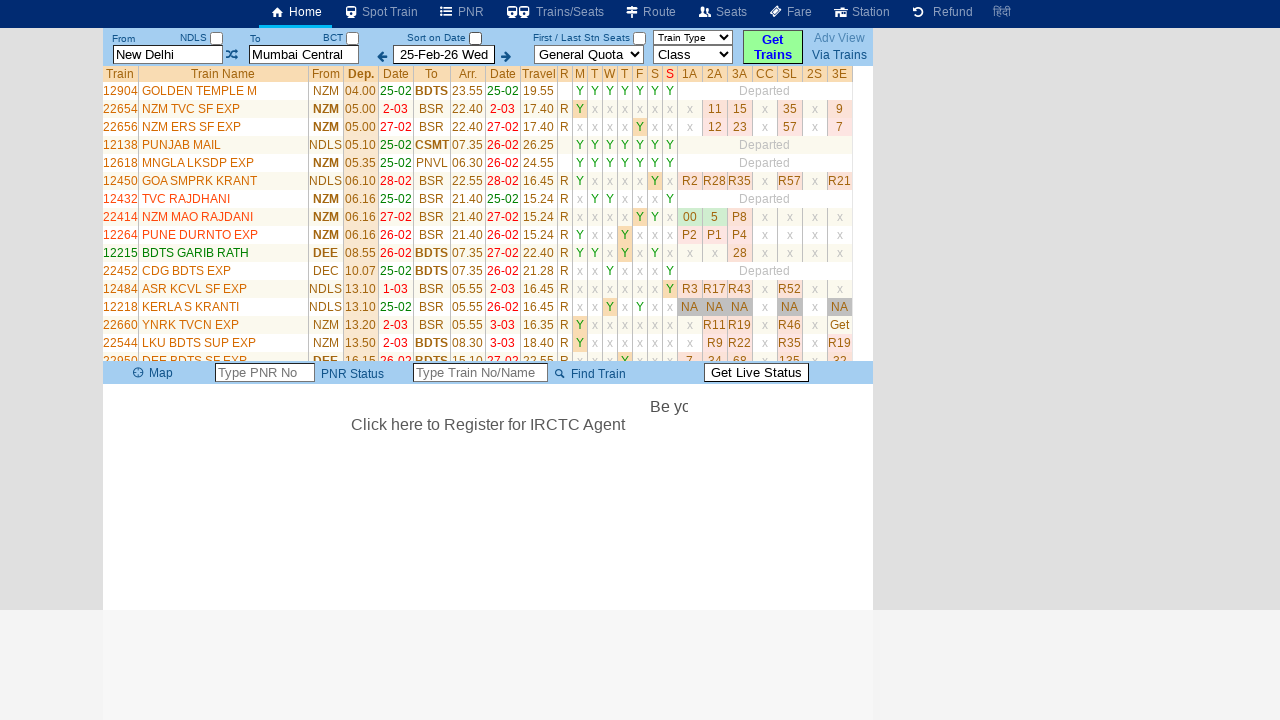

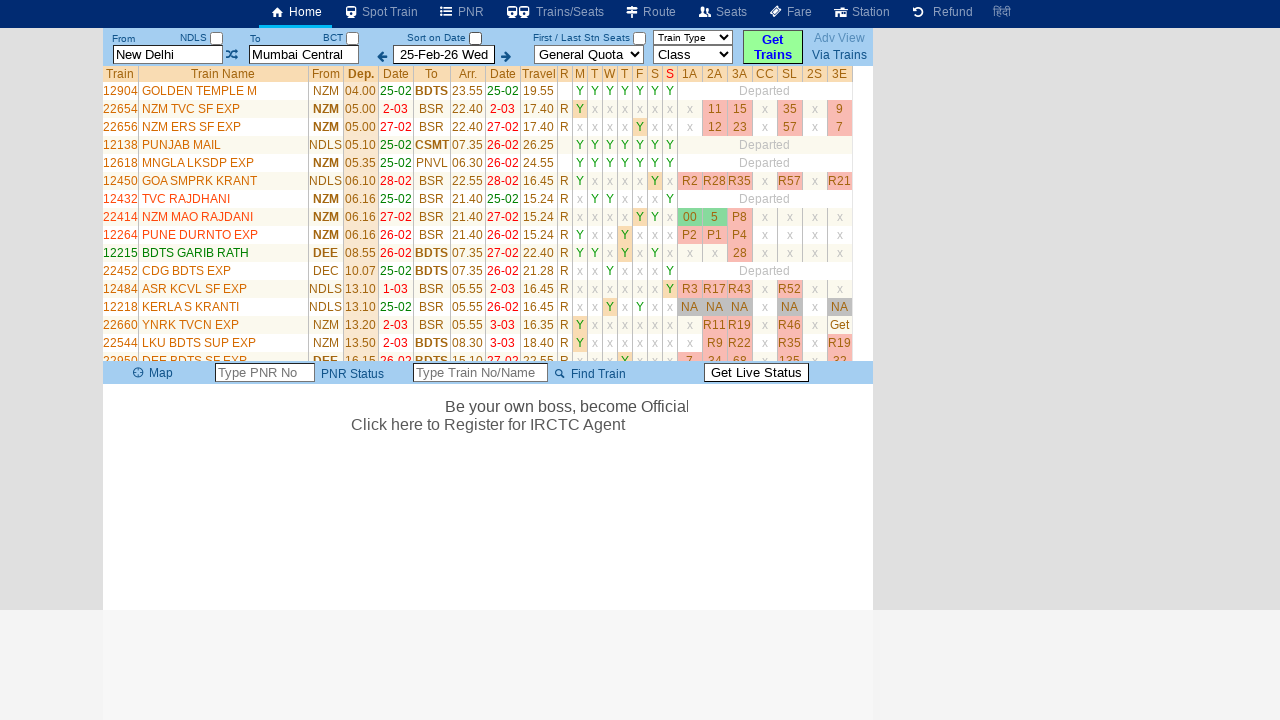